Tests drag and drop functionality by dragging element from column A to column B on the Heroku test application

Starting URL: https://the-internet.herokuapp.com/drag_and_drop

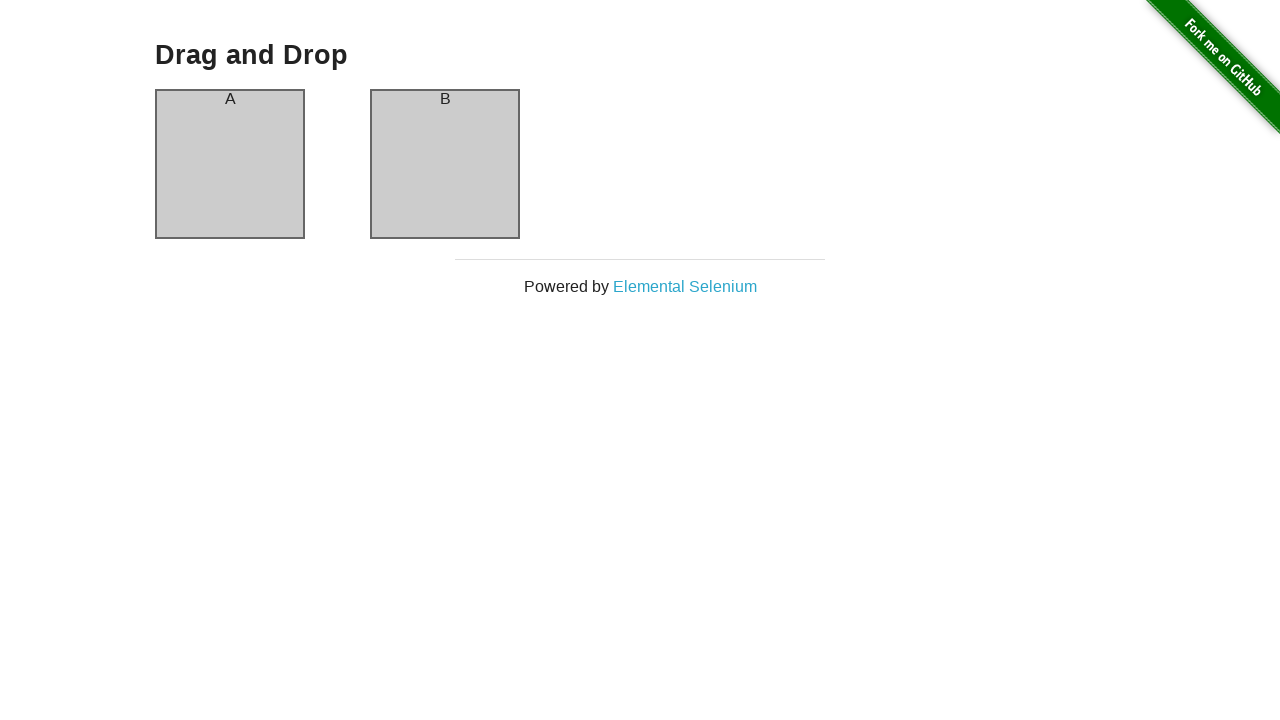

Located source element in column A
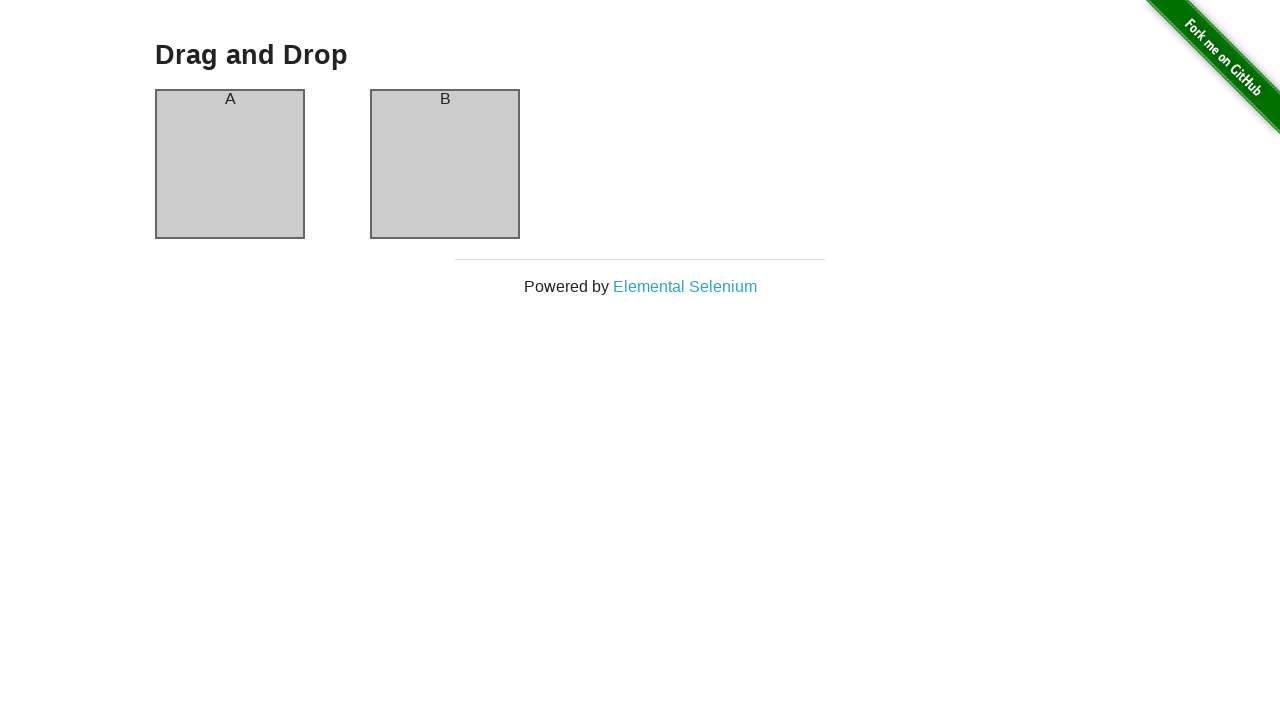

Located target element in column B
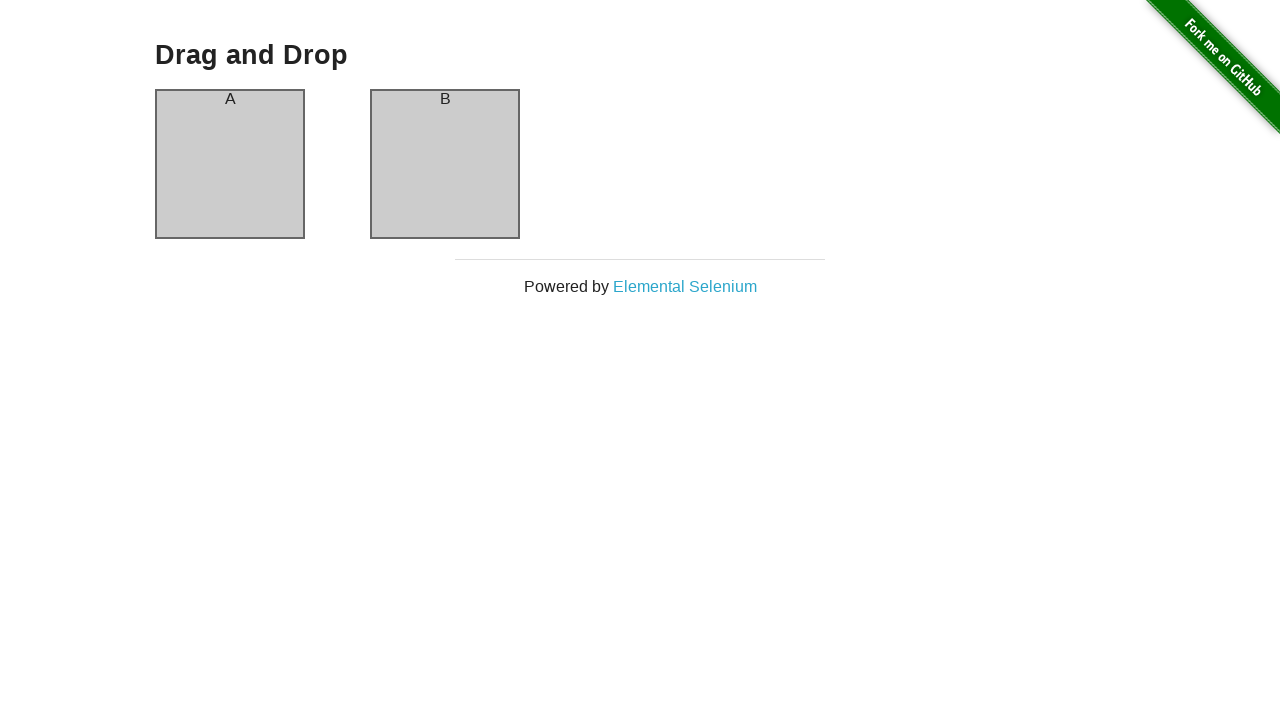

Dragged element from column A to column B at (445, 164)
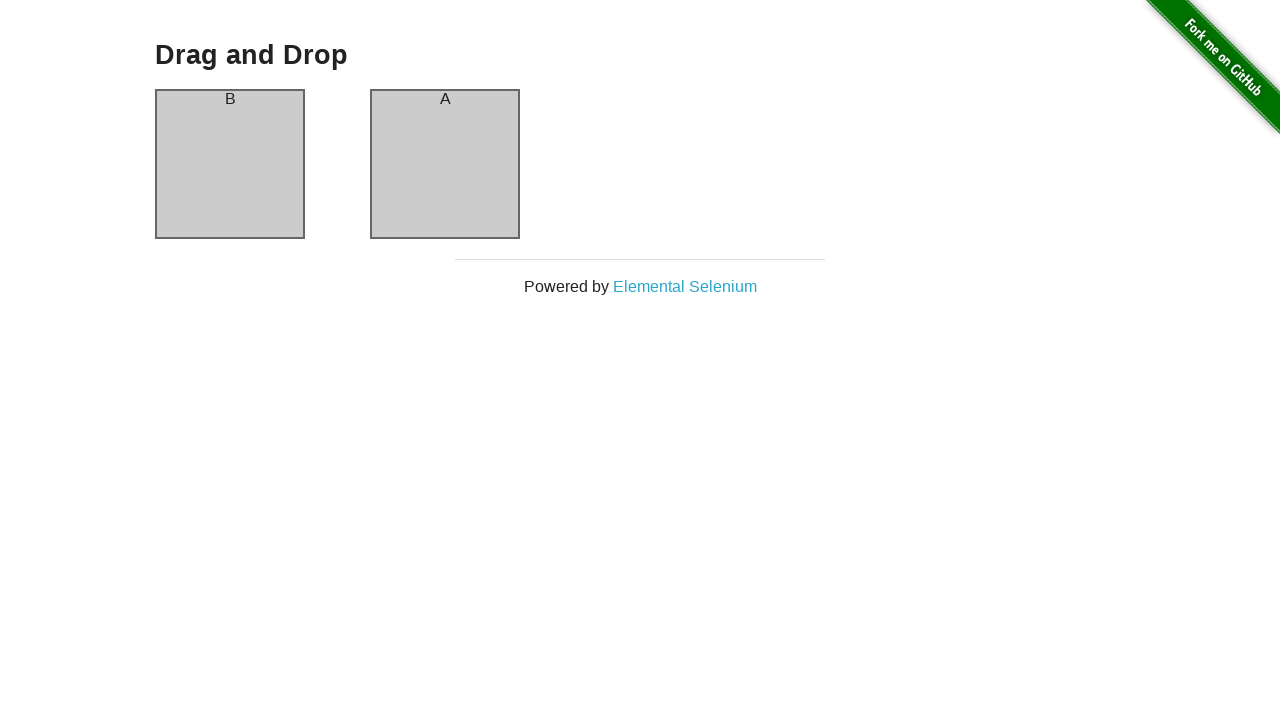

Waited for drag and drop action to complete
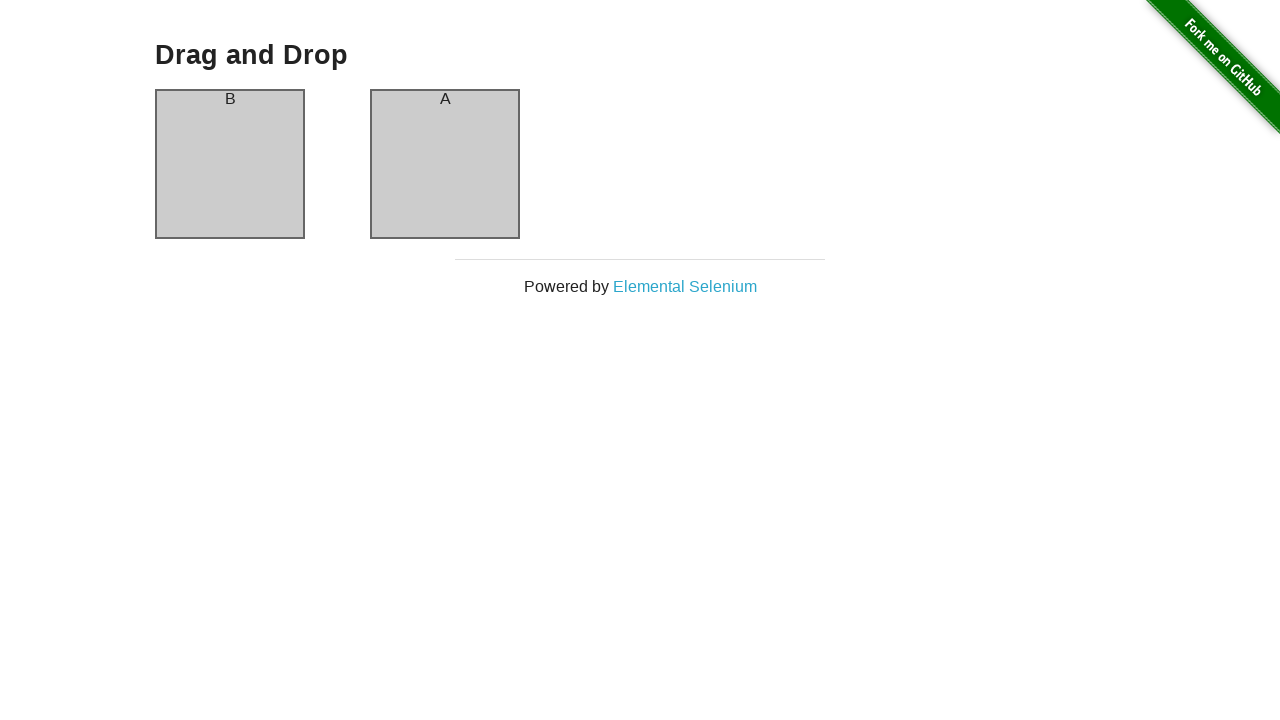

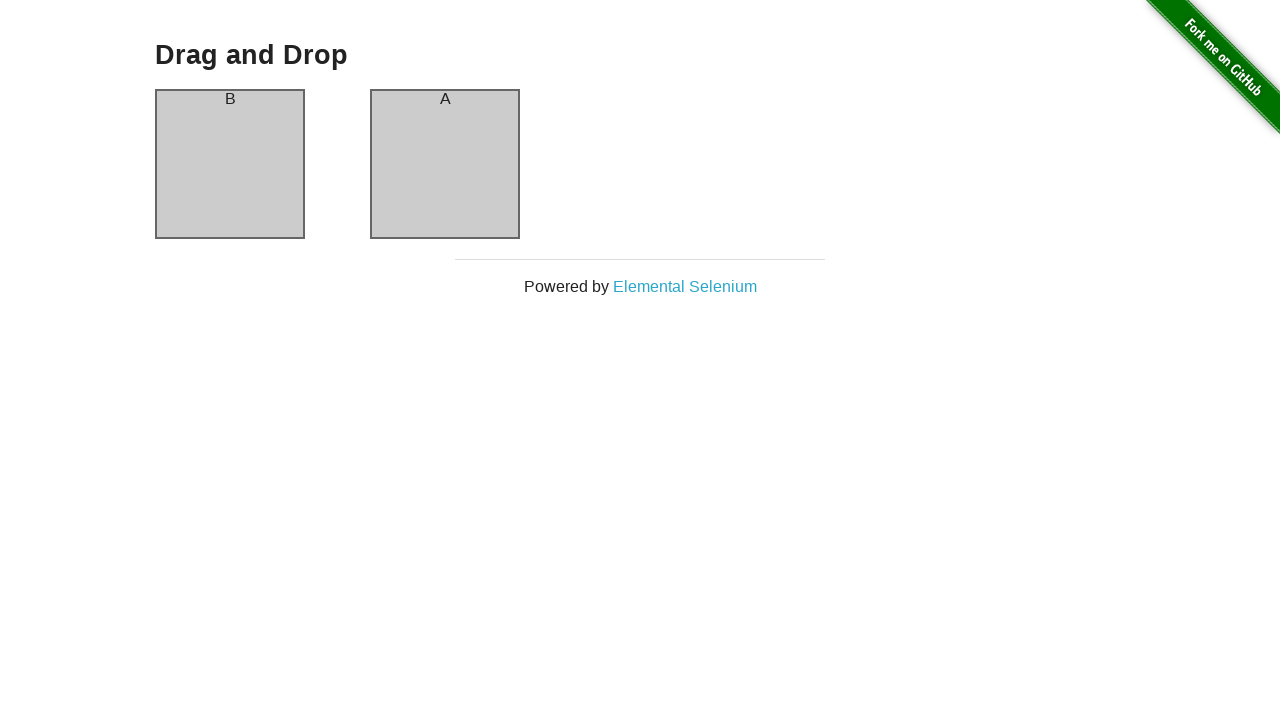